Navigates to a demo table page and interacts with employee department data in a table

Starting URL: http://automationbykrishna.com

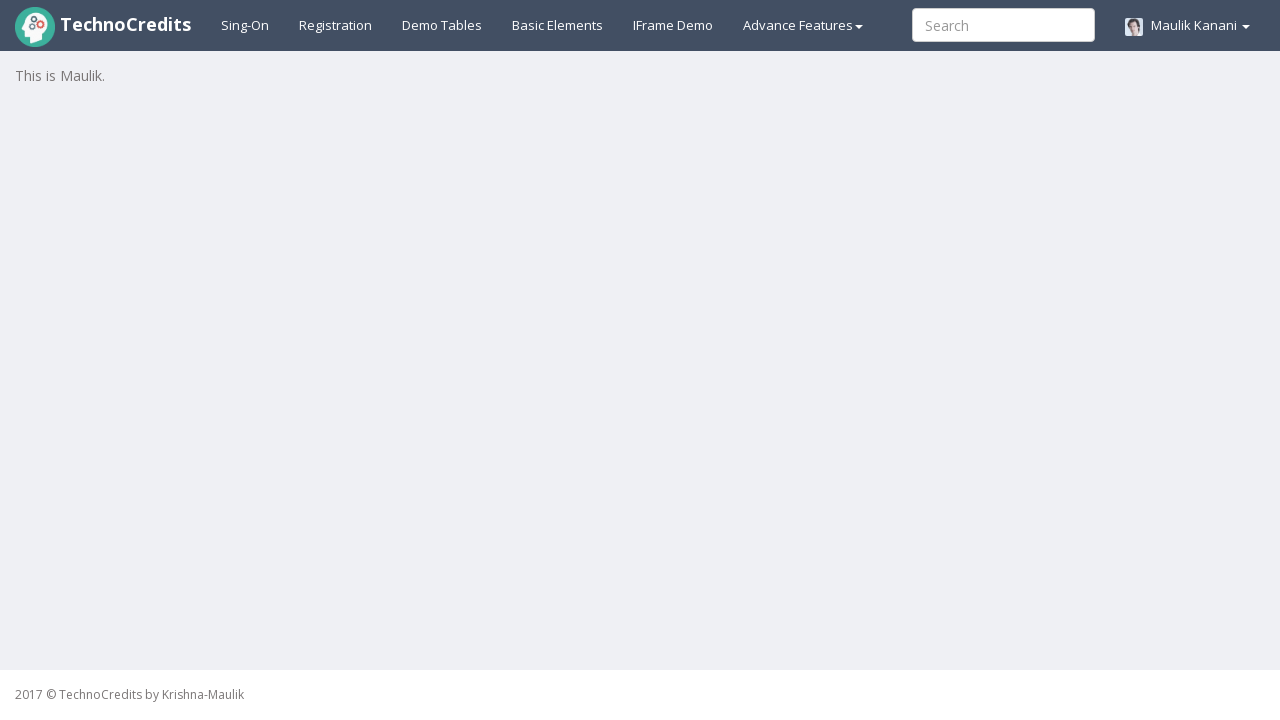

Clicked on demo table link to navigate to table page at (442, 25) on #demotable
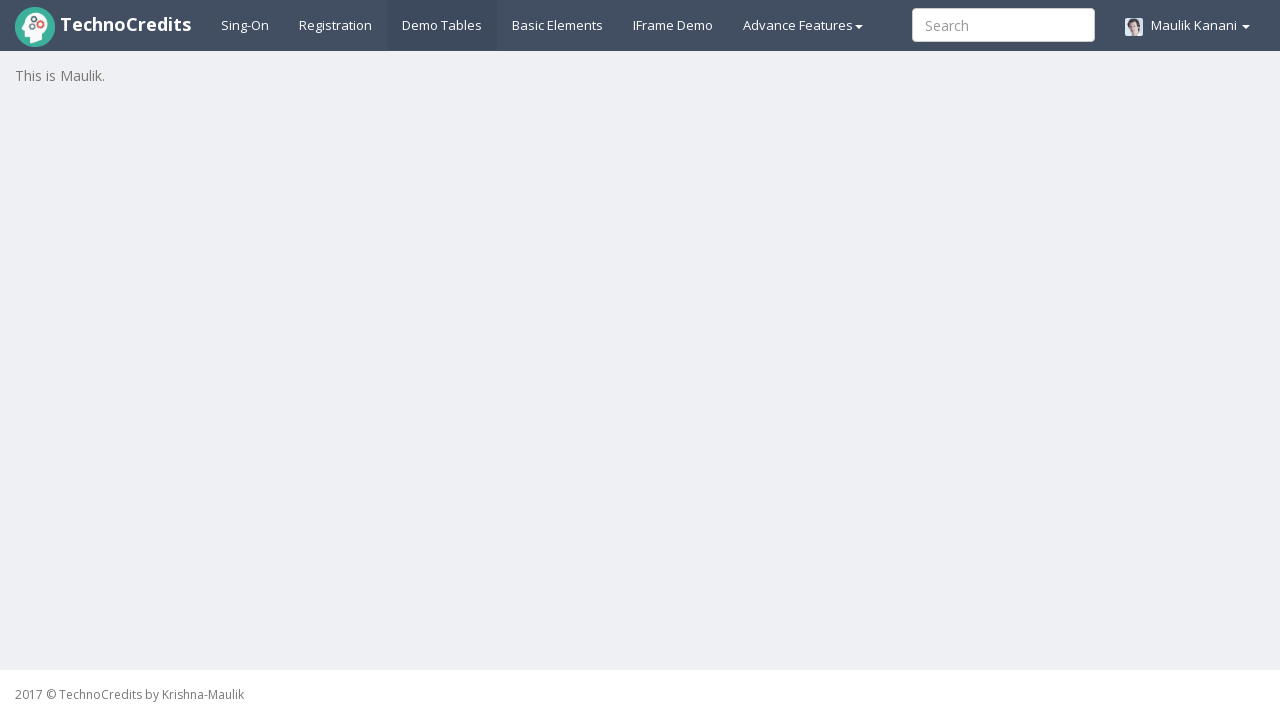

Table with class 'table table-striped' loaded
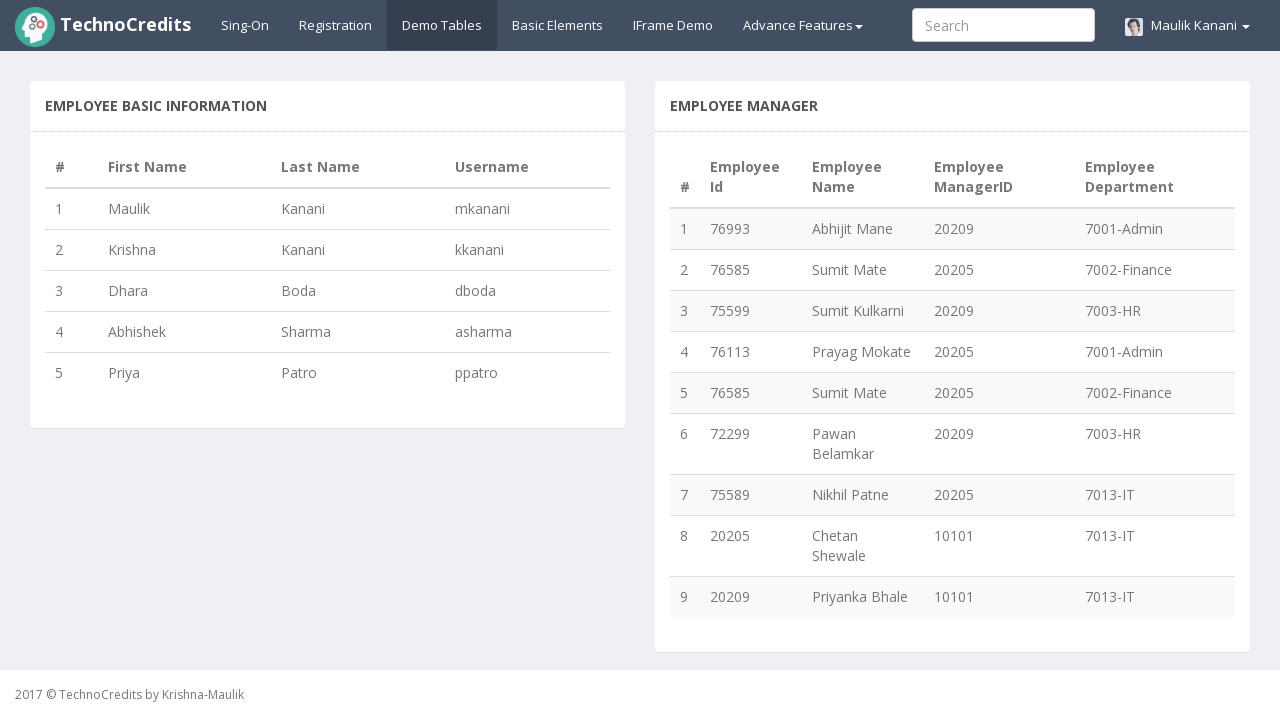

Verified table rows are present in the employee department data table
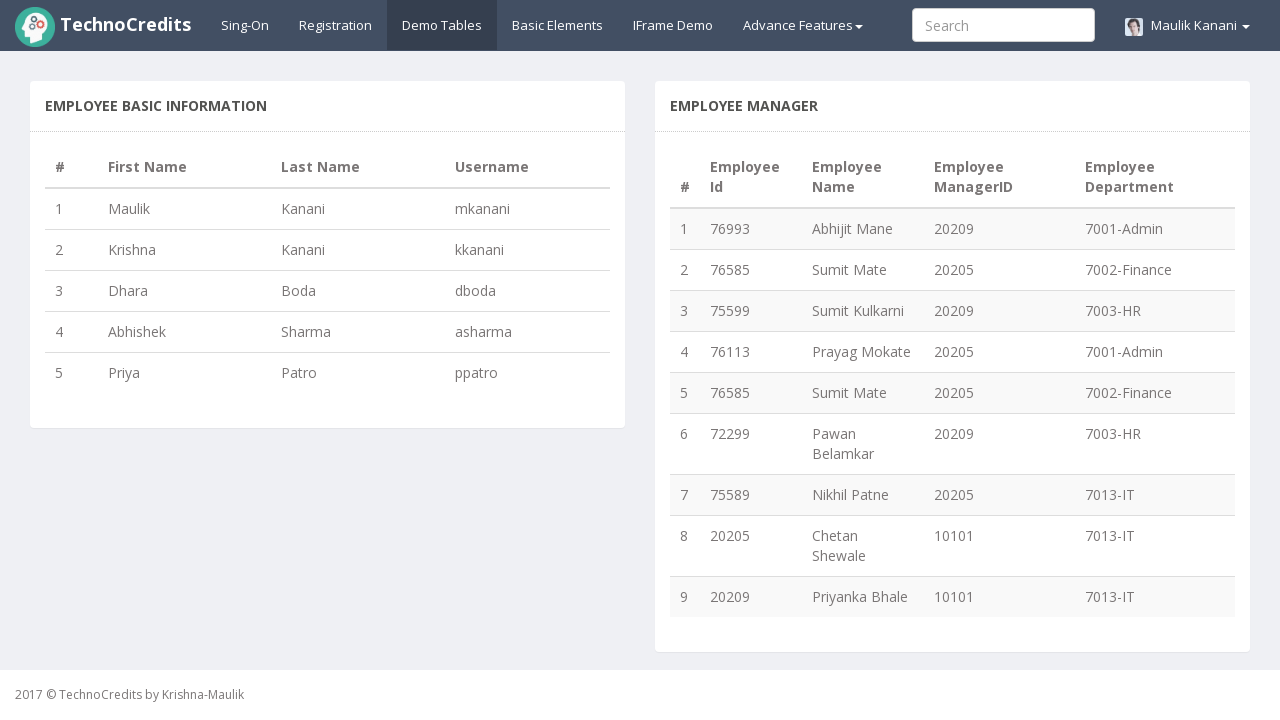

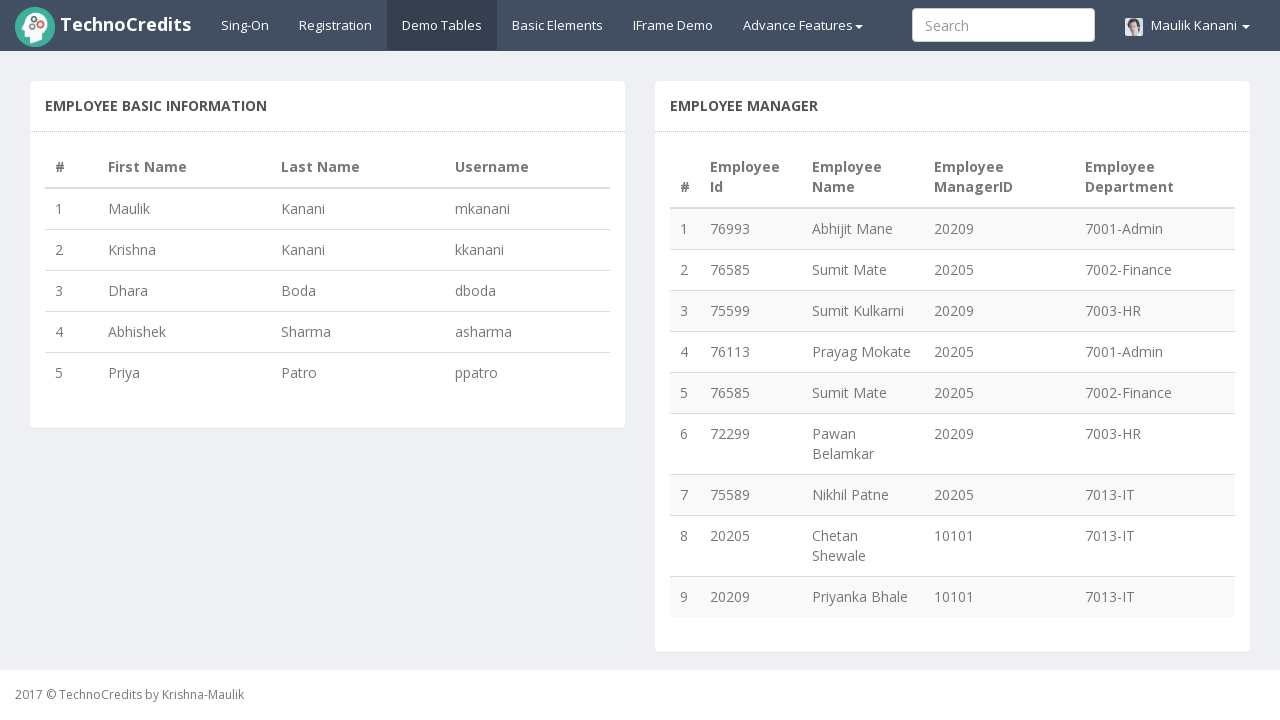